Automates a math challenge page by reading a value from the page, calculating a mathematical formula (log of absolute value of 12*sin(x)), filling in the answer, selecting a checkbox and radio button, and submitting the form.

Starting URL: http://suninjuly.github.io/math.html

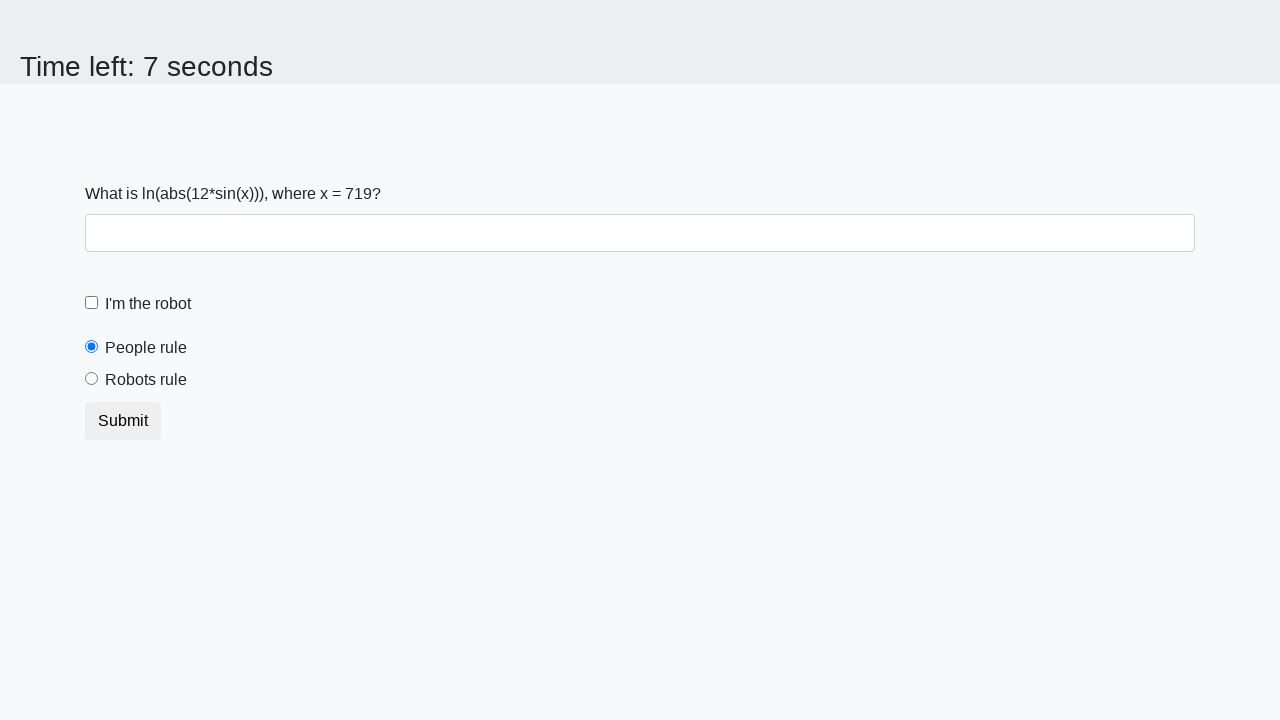

Located and read x value from span#input_value
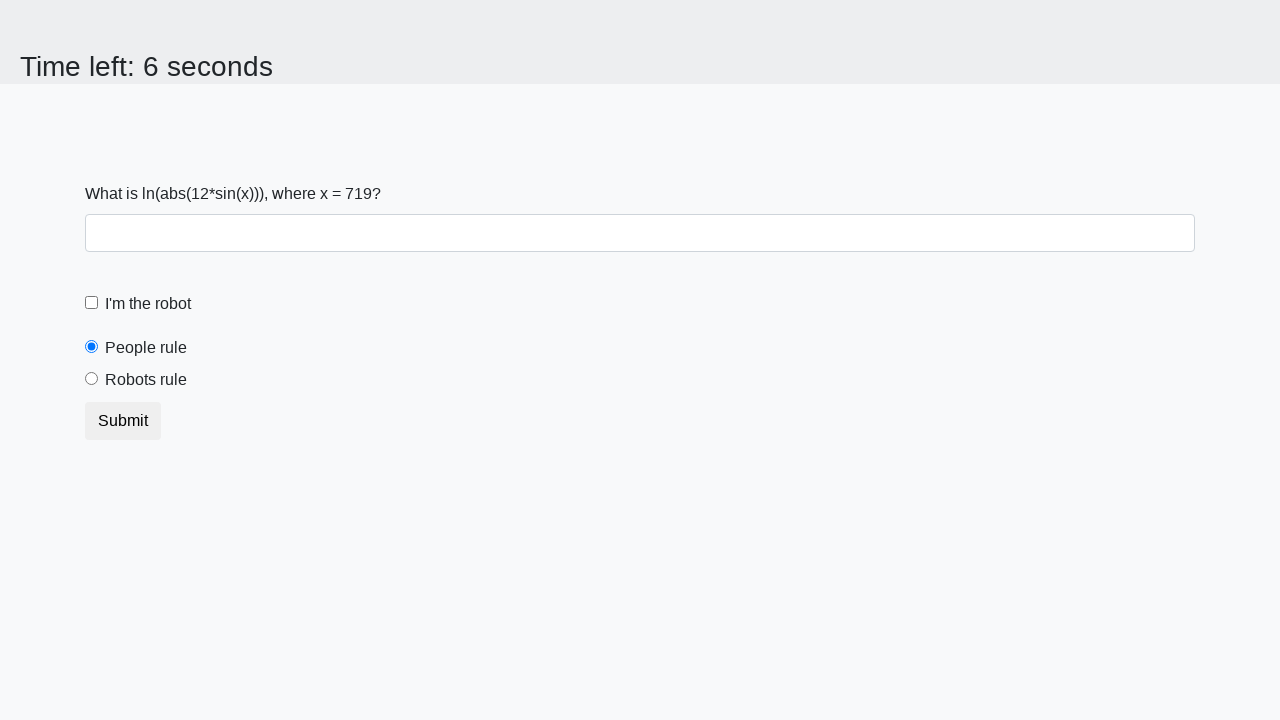

Calculated answer using formula log(|12*sin(x)|): 1.5983289646369394
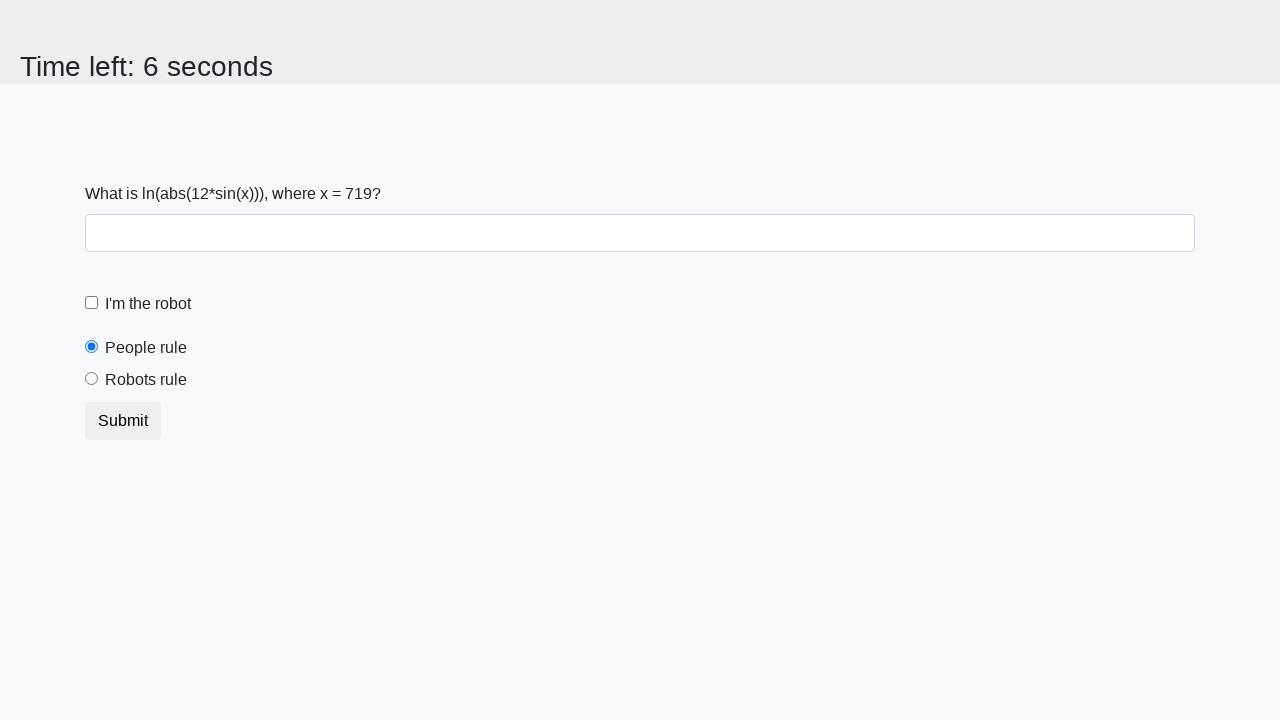

Filled answer field with calculated value: 1.5983289646369394 on #answer
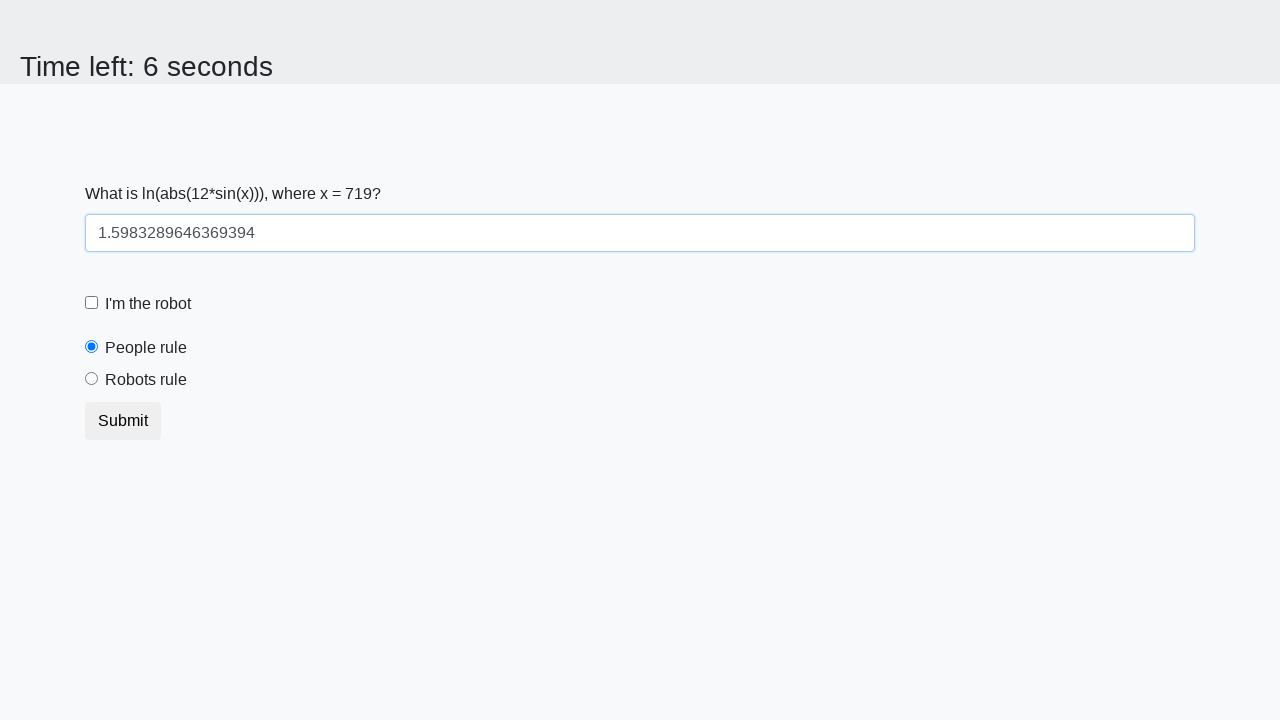

Clicked robotCheckbox at (92, 303) on #robotCheckbox
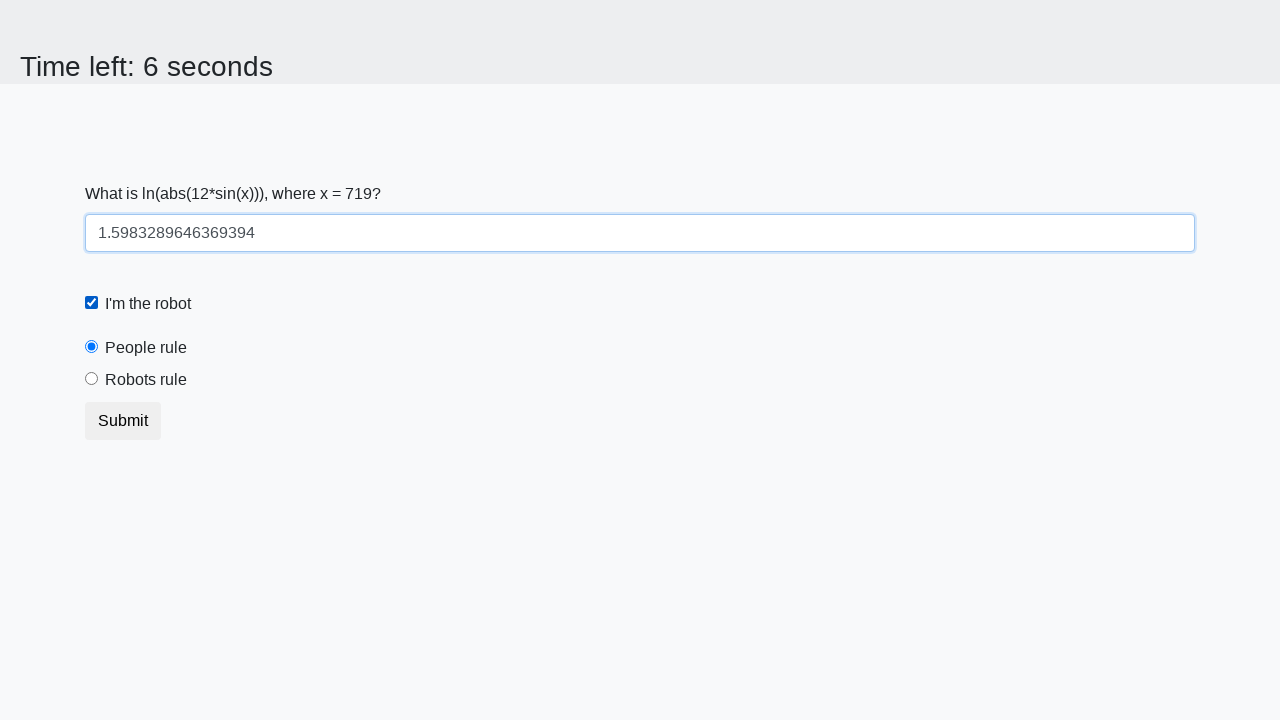

Clicked robotsRule radio button at (92, 379) on #robotsRule
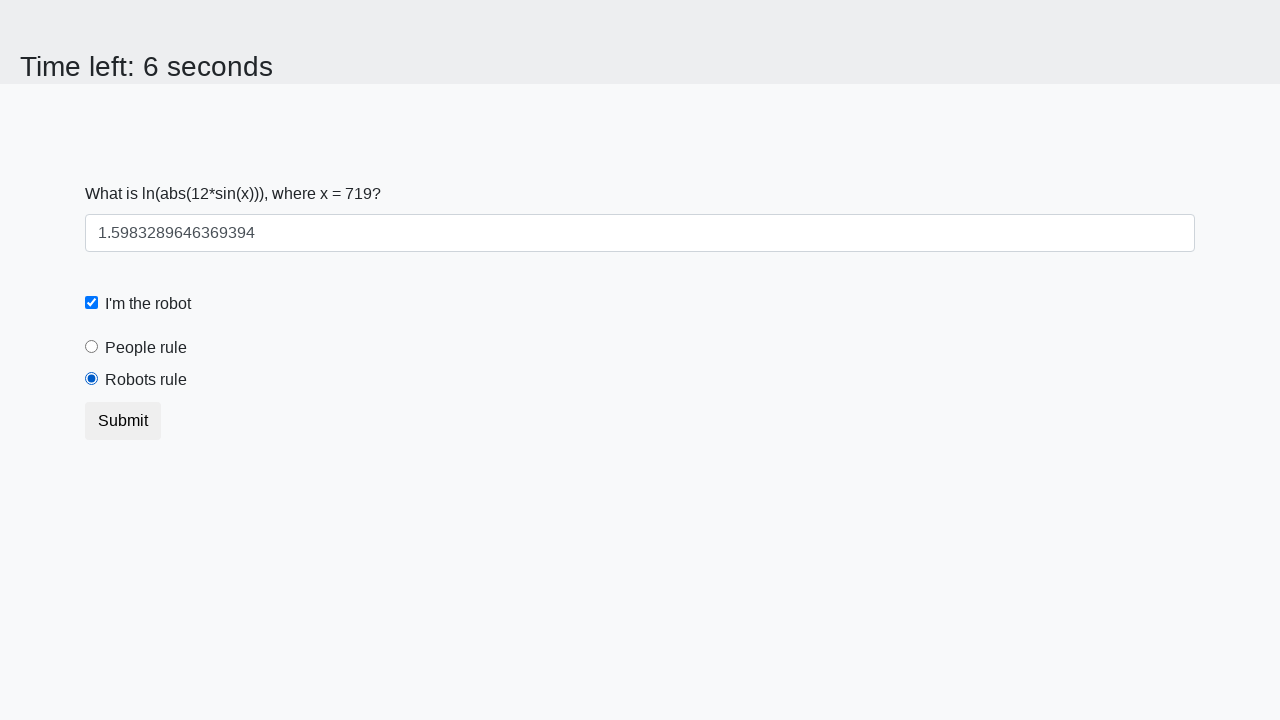

Clicked form submit button at (123, 421) on form[method='get'] > .btn.btn-default
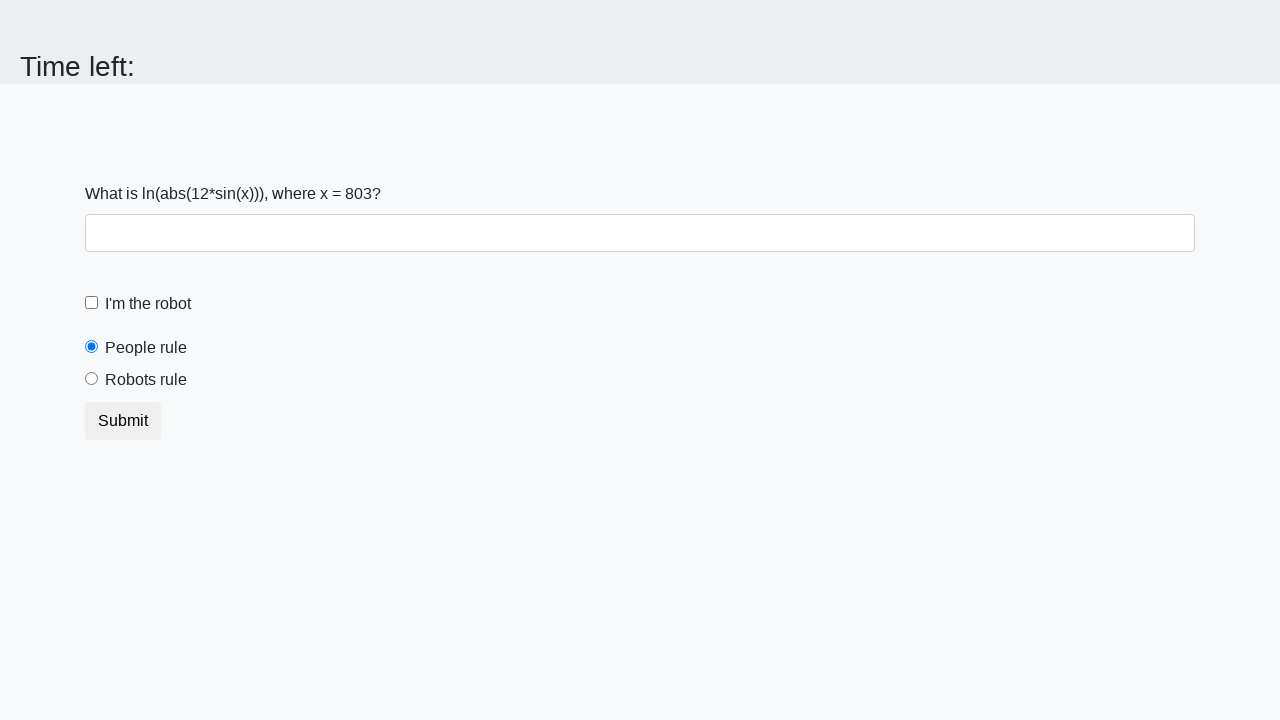

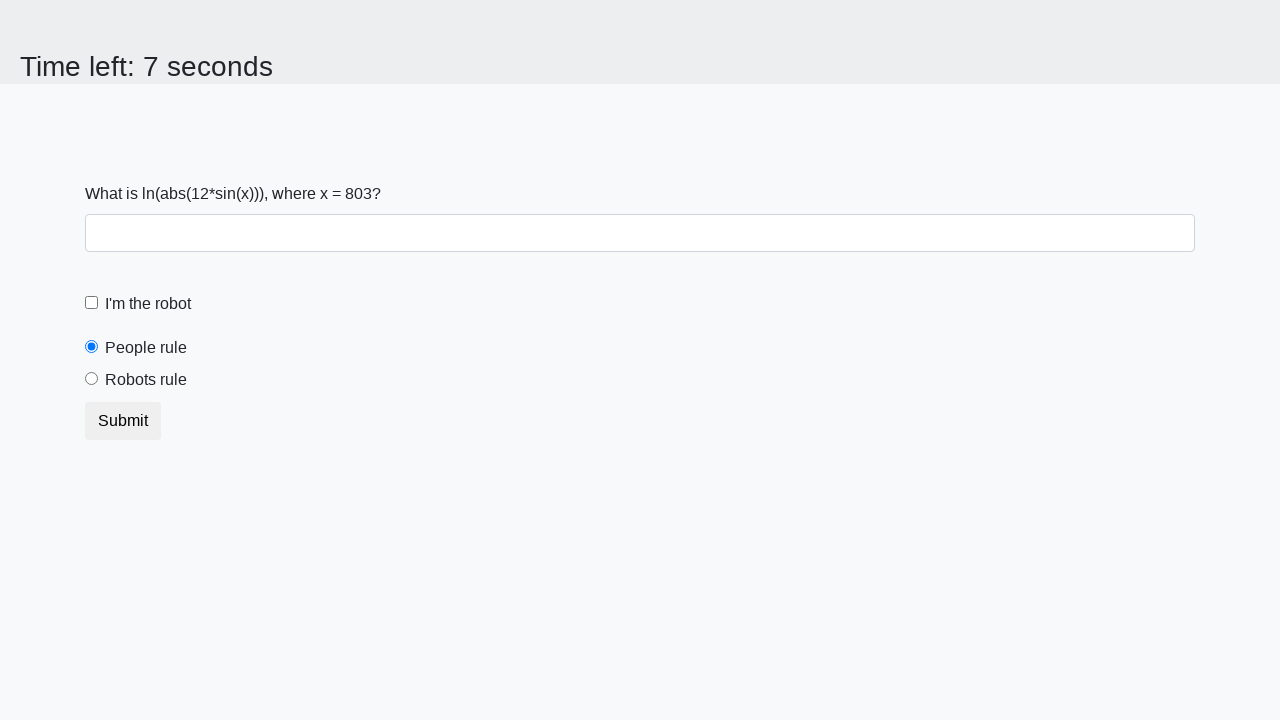